Tests static dropdown functionality by selecting options from a currency dropdown using different selection methods (by index and by visible text)

Starting URL: https://rahulshettyacademy.com/dropdownsPractise/

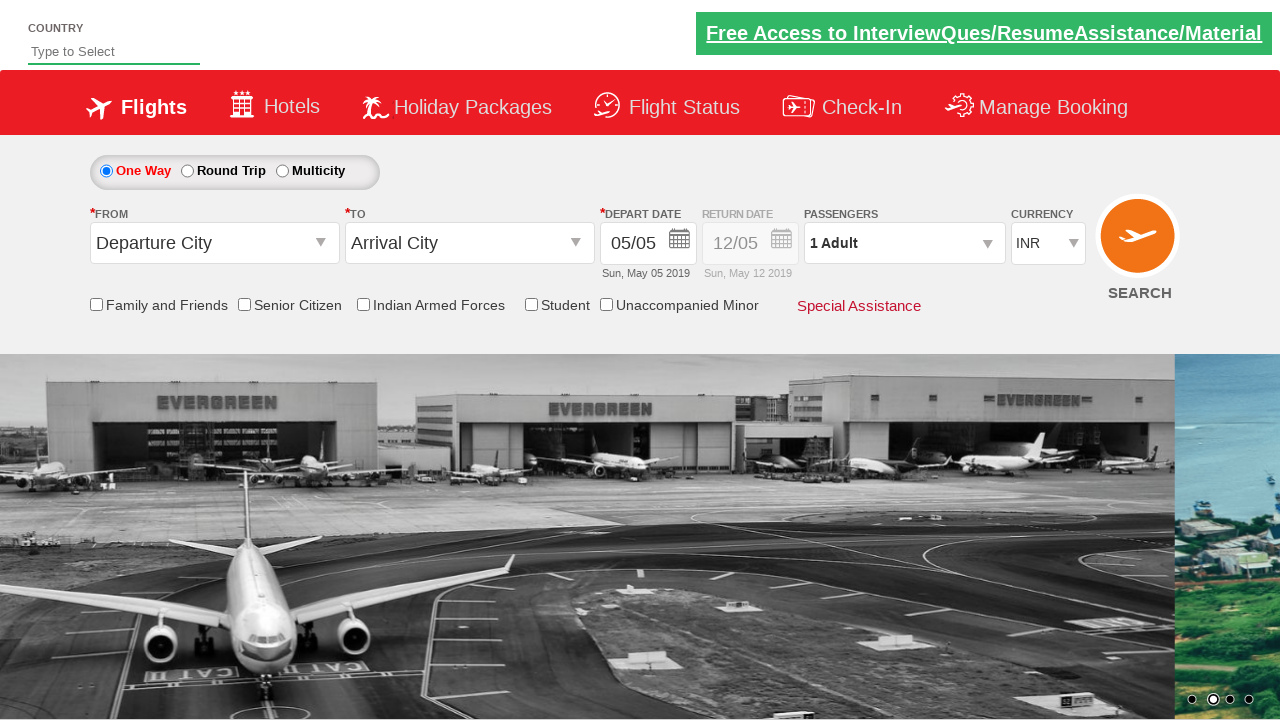

Selected 4th option (index 3) from currency dropdown on #ctl00_mainContent_DropDownListCurrency
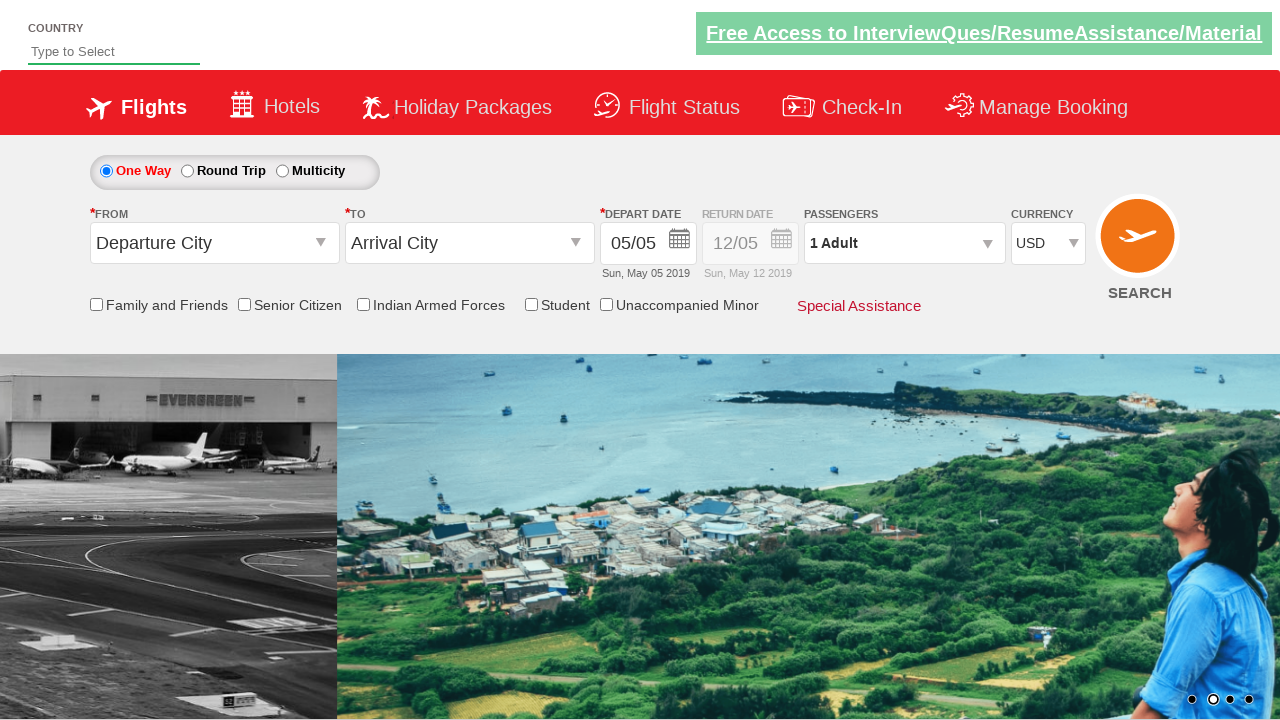

Selected 'AED' option by visible text from currency dropdown on #ctl00_mainContent_DropDownListCurrency
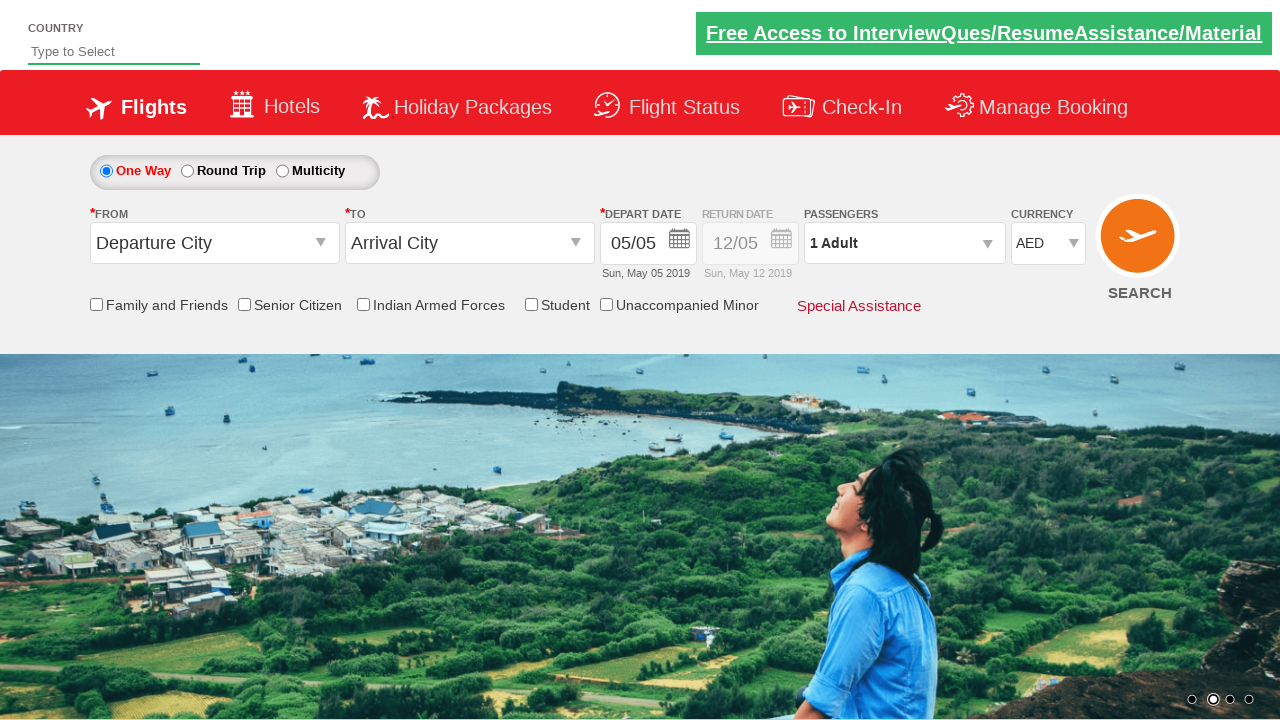

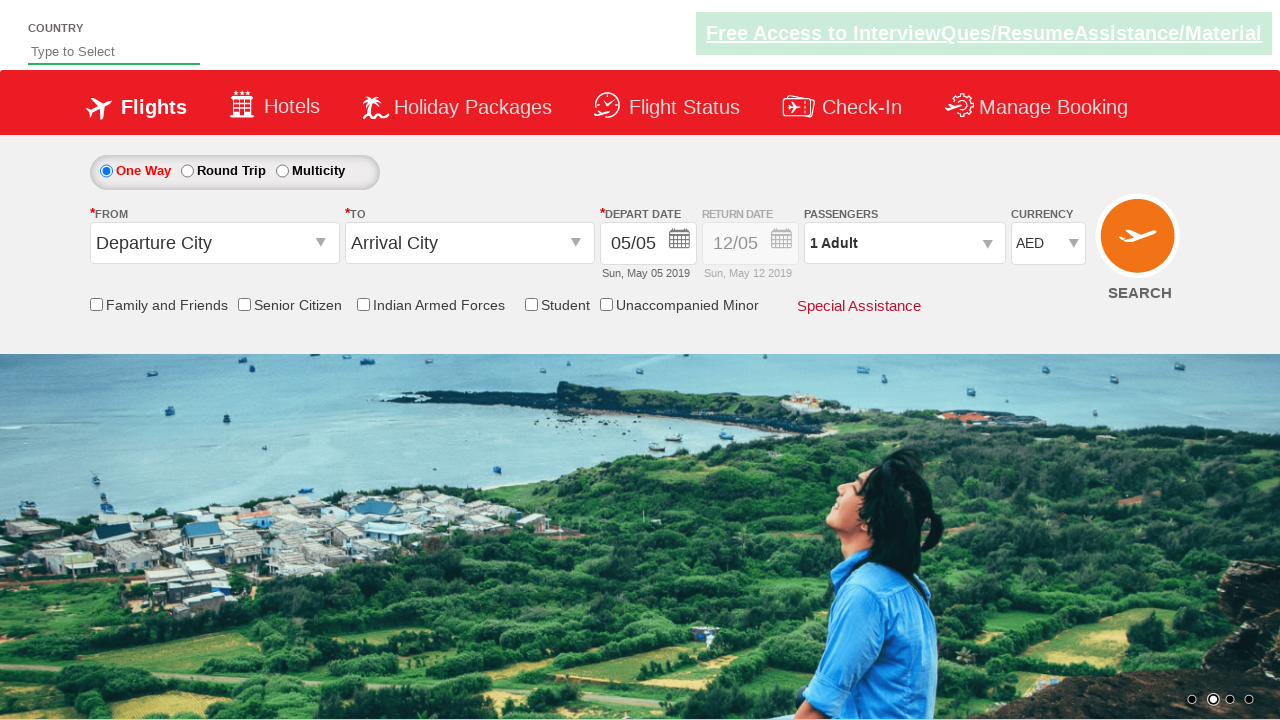